Tests window handling functionality by opening a new browser window and switching between parent and child windows to verify content

Starting URL: https://demoqa.com/browser-windows

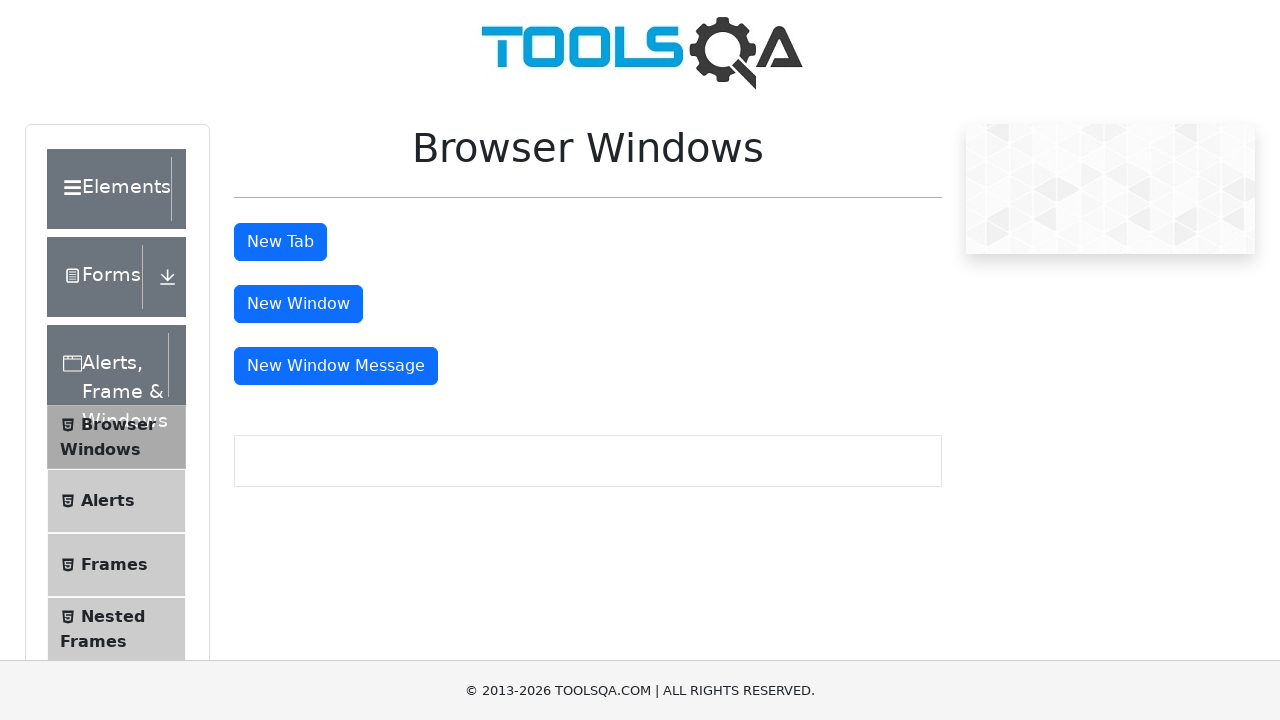

Clicked button to open new window at (298, 304) on #windowButton
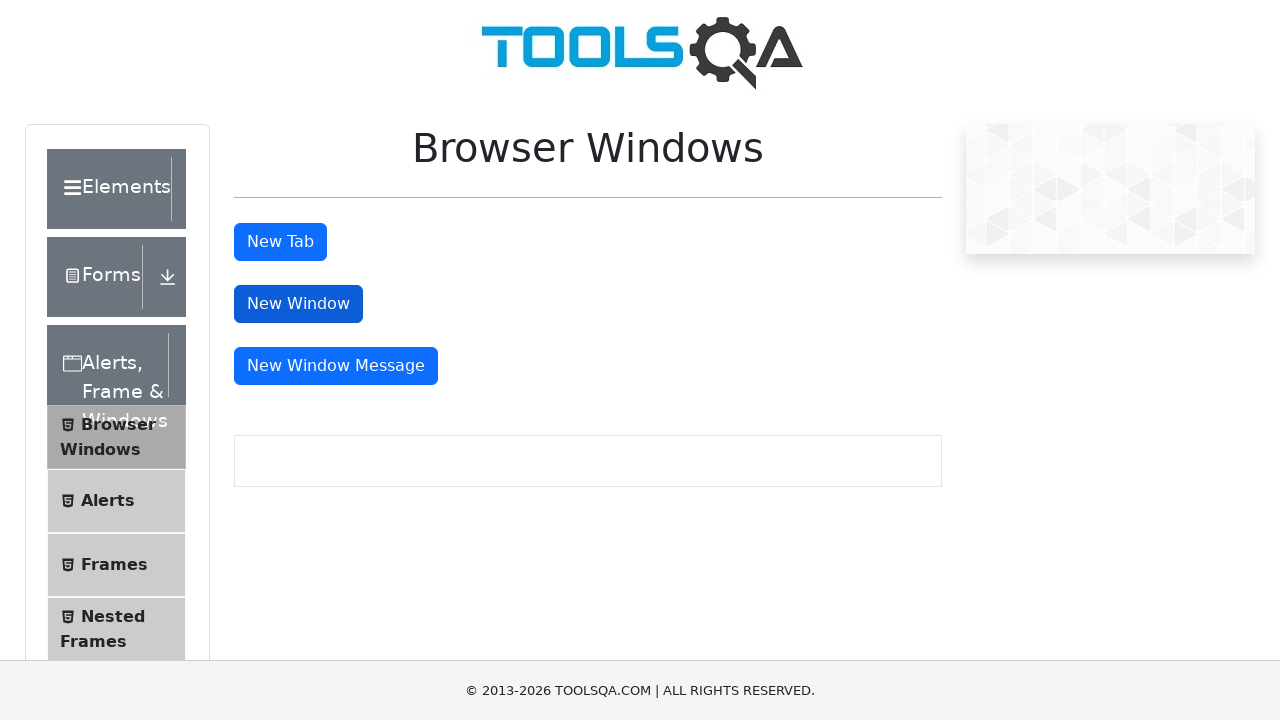

New window opened and captured
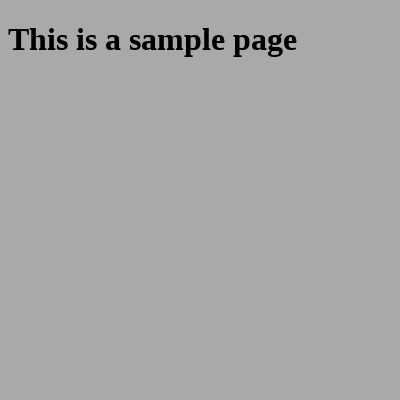

Retrieved heading text from child window: This is a sample page
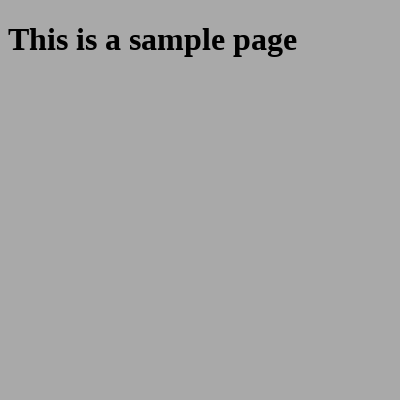

Retrieved main window title: demosite
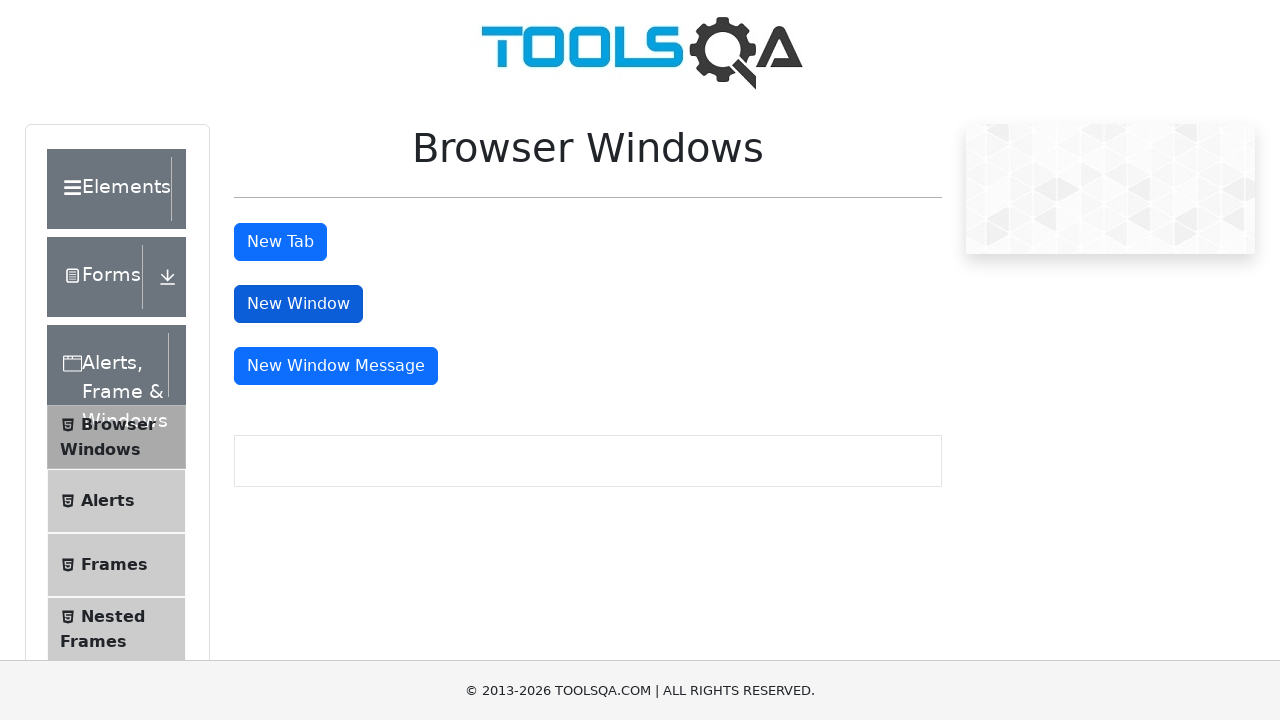

Retrieved child window URL: https://demoqa.com/sample
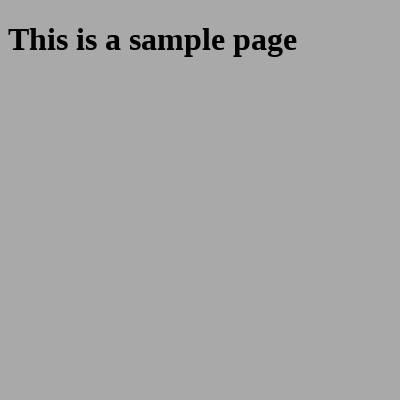

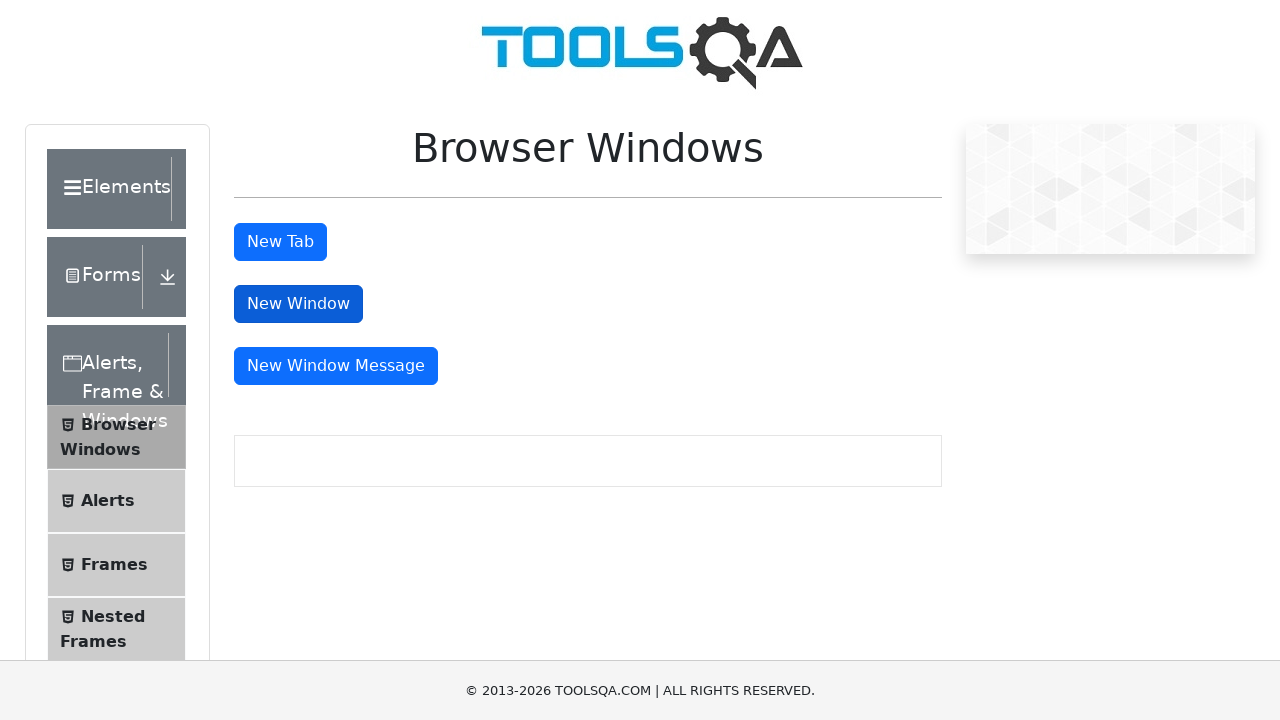